Tests editing a todo item by double-clicking, modifying the text, and pressing Enter

Starting URL: https://demo.playwright.dev/todomvc

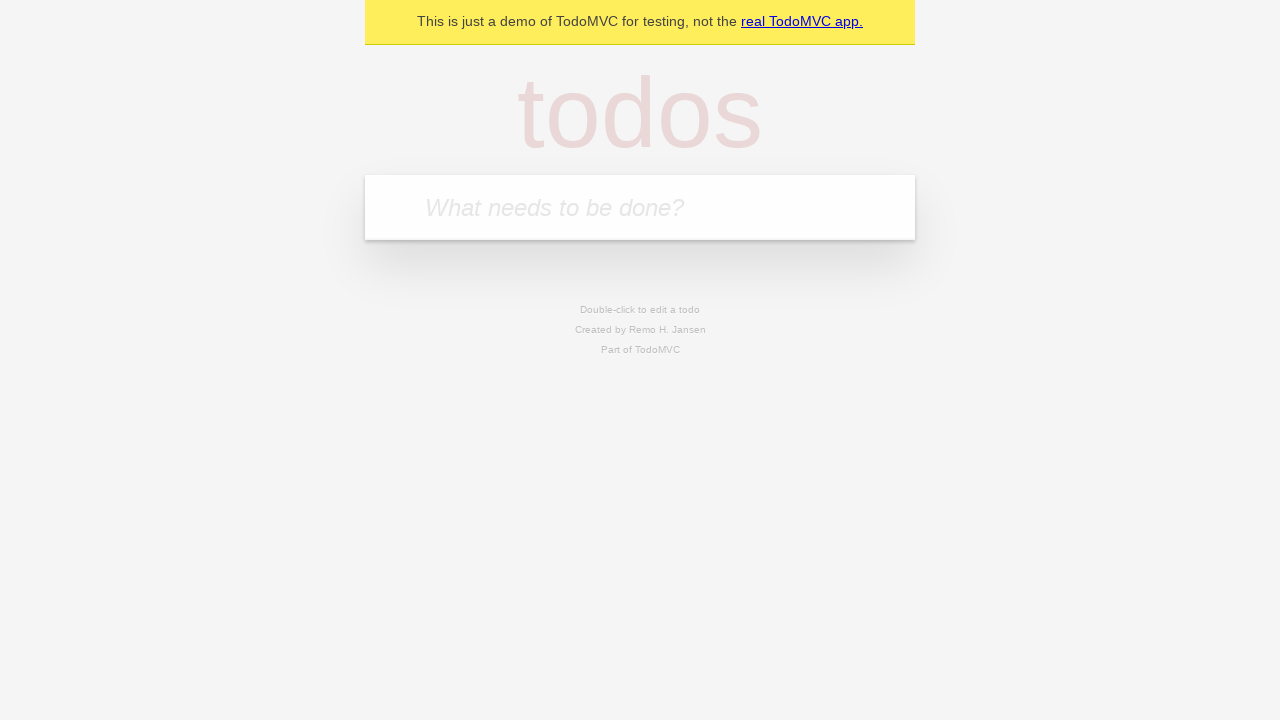

Filled todo input with 'buy some cheese' on internal:attr=[placeholder="What needs to be done?"i]
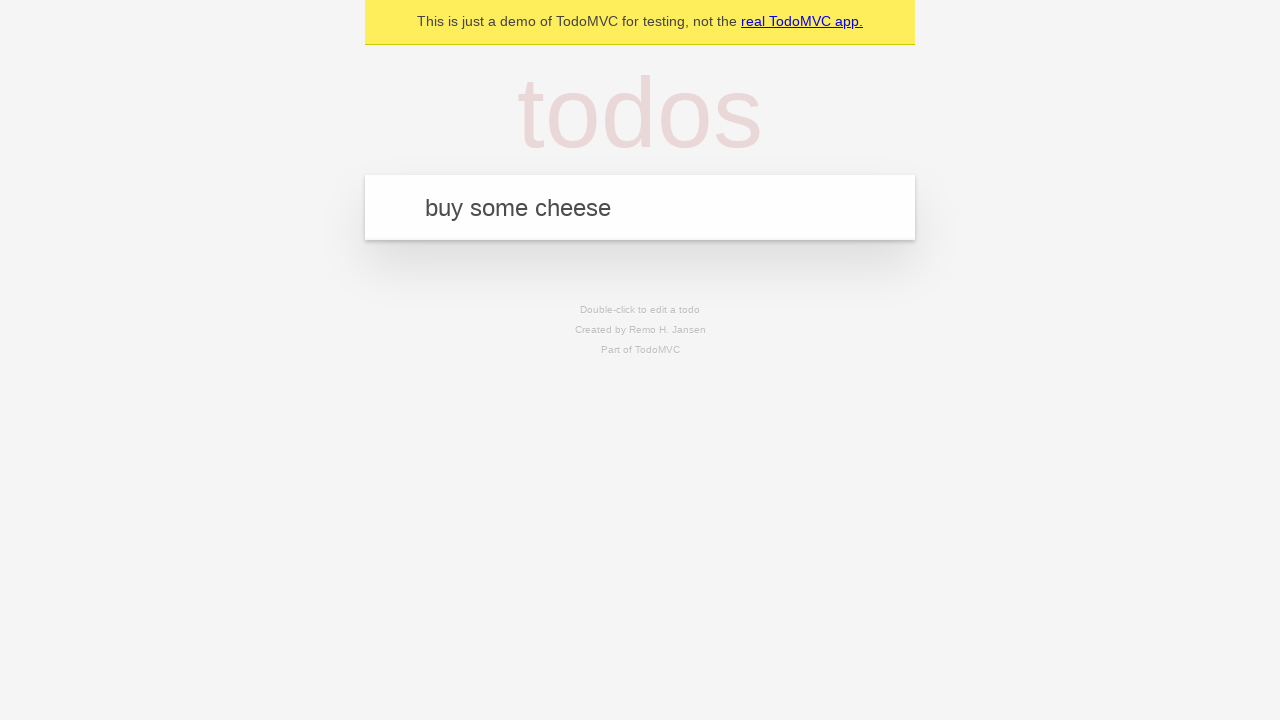

Pressed Enter to create todo 'buy some cheese' on internal:attr=[placeholder="What needs to be done?"i]
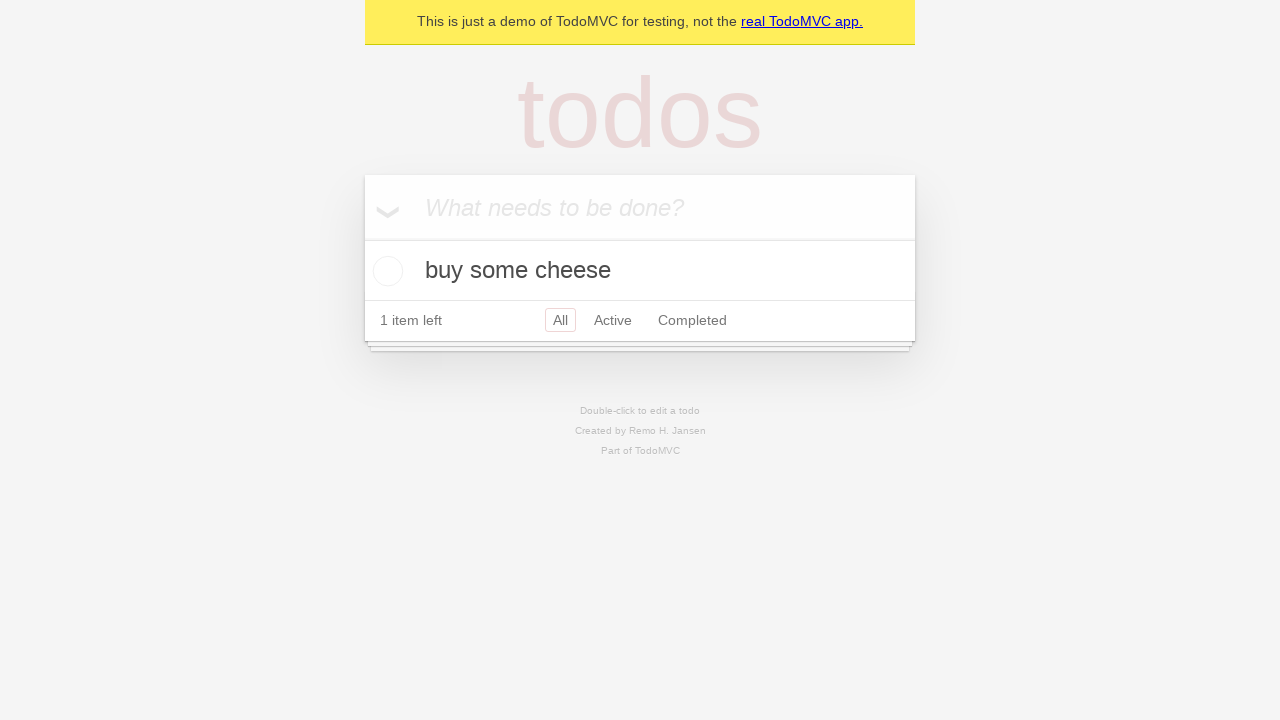

Filled todo input with 'feed the cat' on internal:attr=[placeholder="What needs to be done?"i]
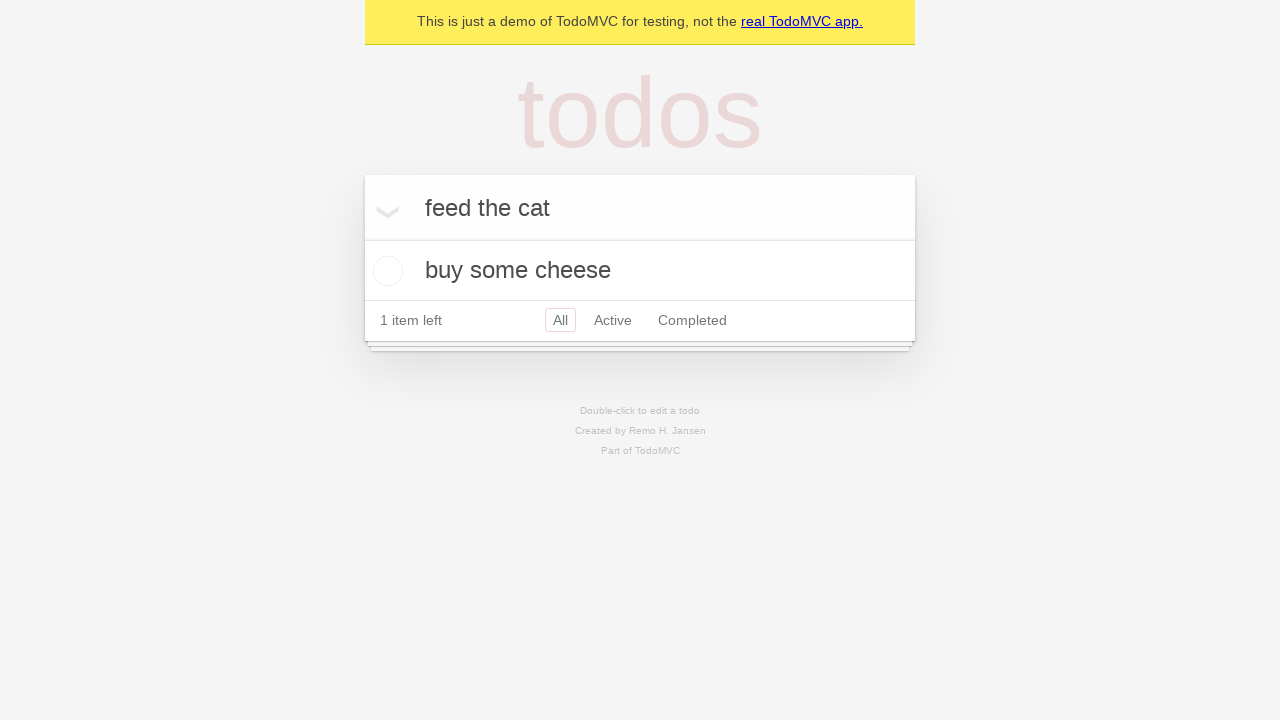

Pressed Enter to create todo 'feed the cat' on internal:attr=[placeholder="What needs to be done?"i]
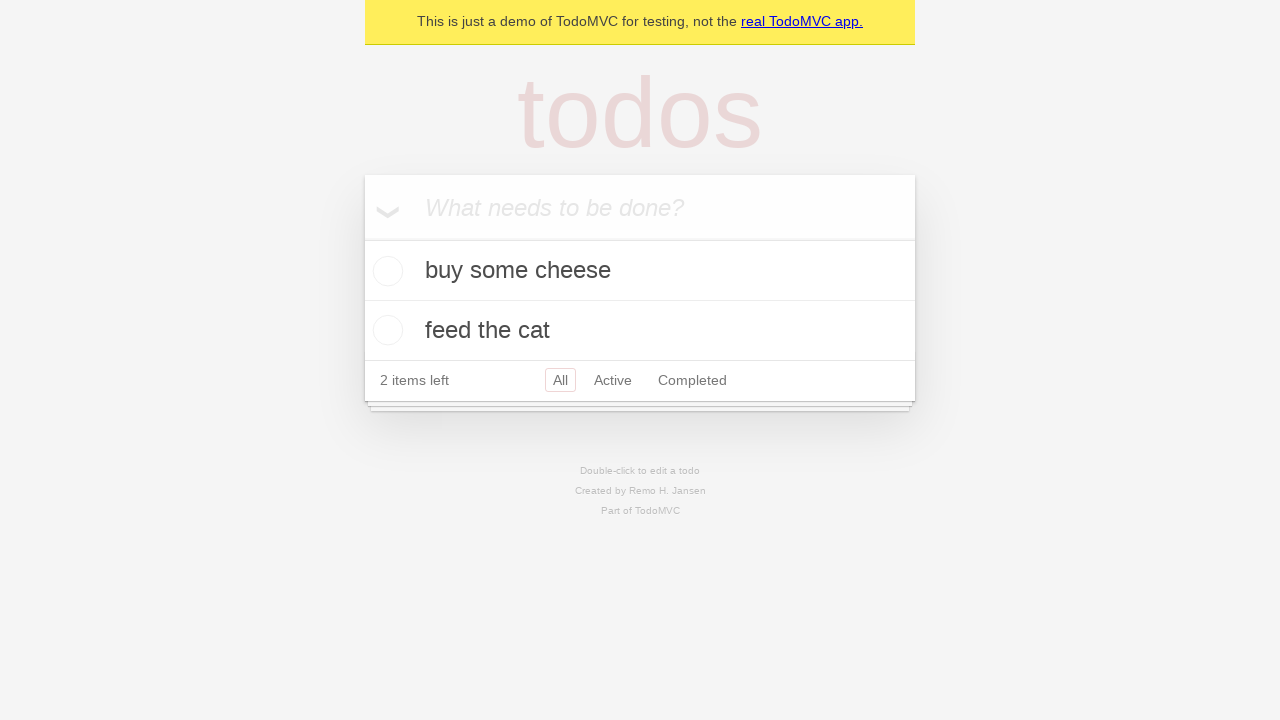

Filled todo input with 'book a doctors appointment' on internal:attr=[placeholder="What needs to be done?"i]
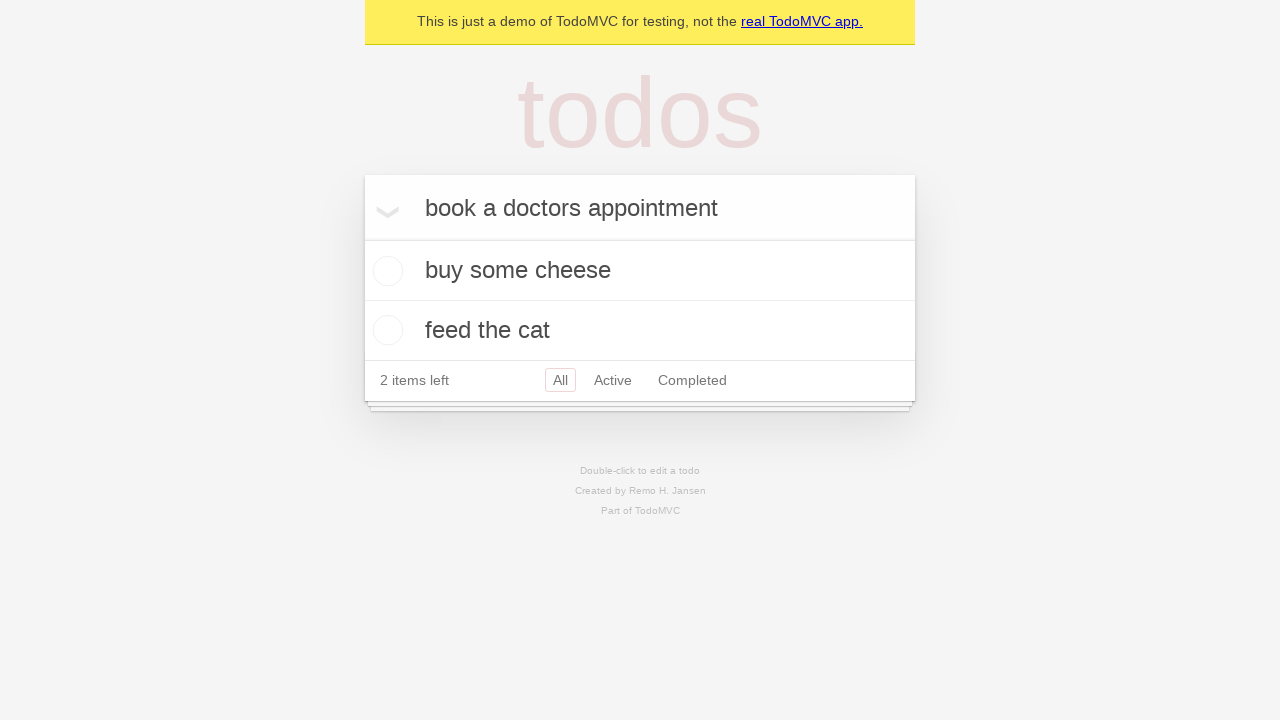

Pressed Enter to create todo 'book a doctors appointment' on internal:attr=[placeholder="What needs to be done?"i]
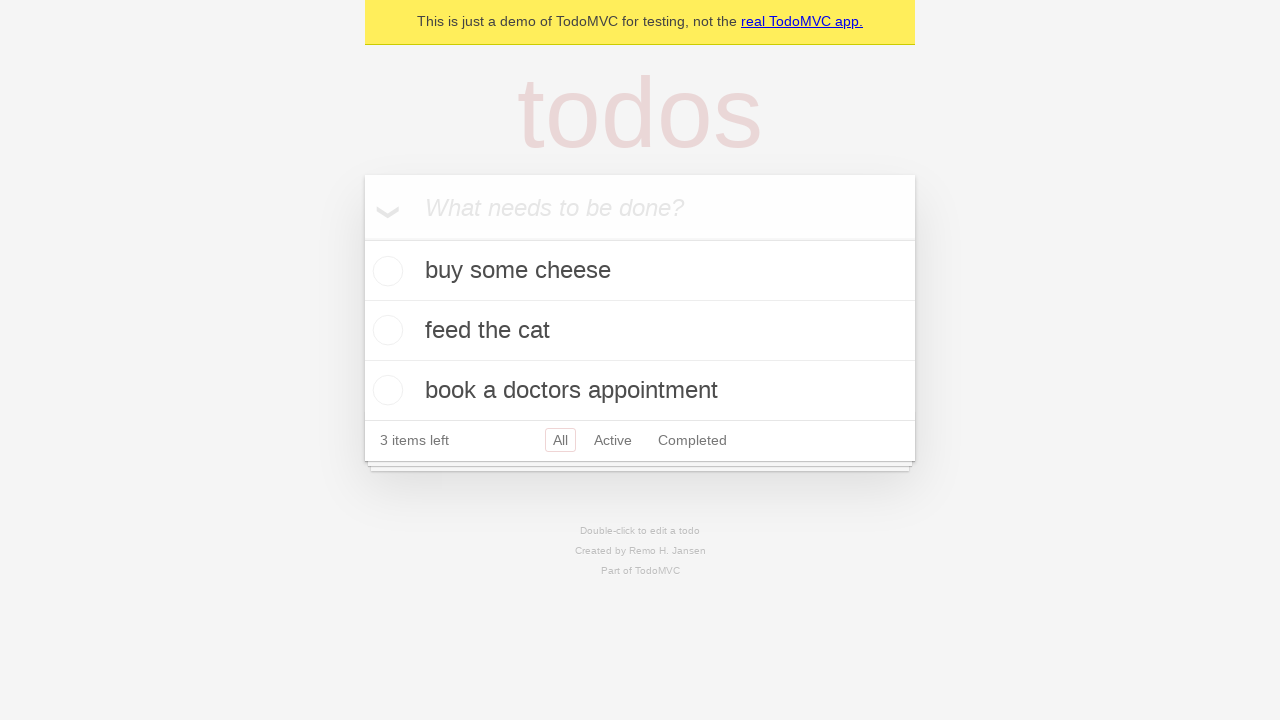

Double-clicked second todo item to enter edit mode at (640, 331) on internal:testid=[data-testid="todo-item"s] >> nth=1
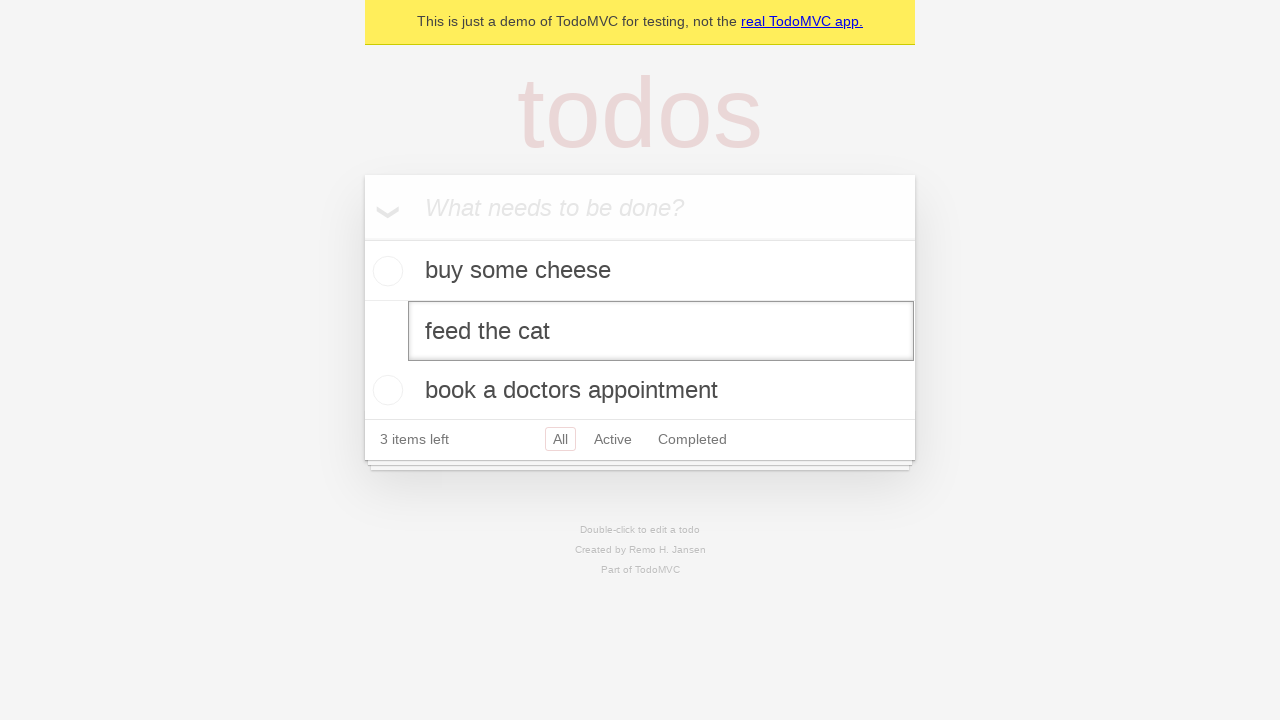

Modified todo text to 'buy some sausages' on internal:testid=[data-testid="todo-item"s] >> nth=1 >> internal:role=textbox[nam
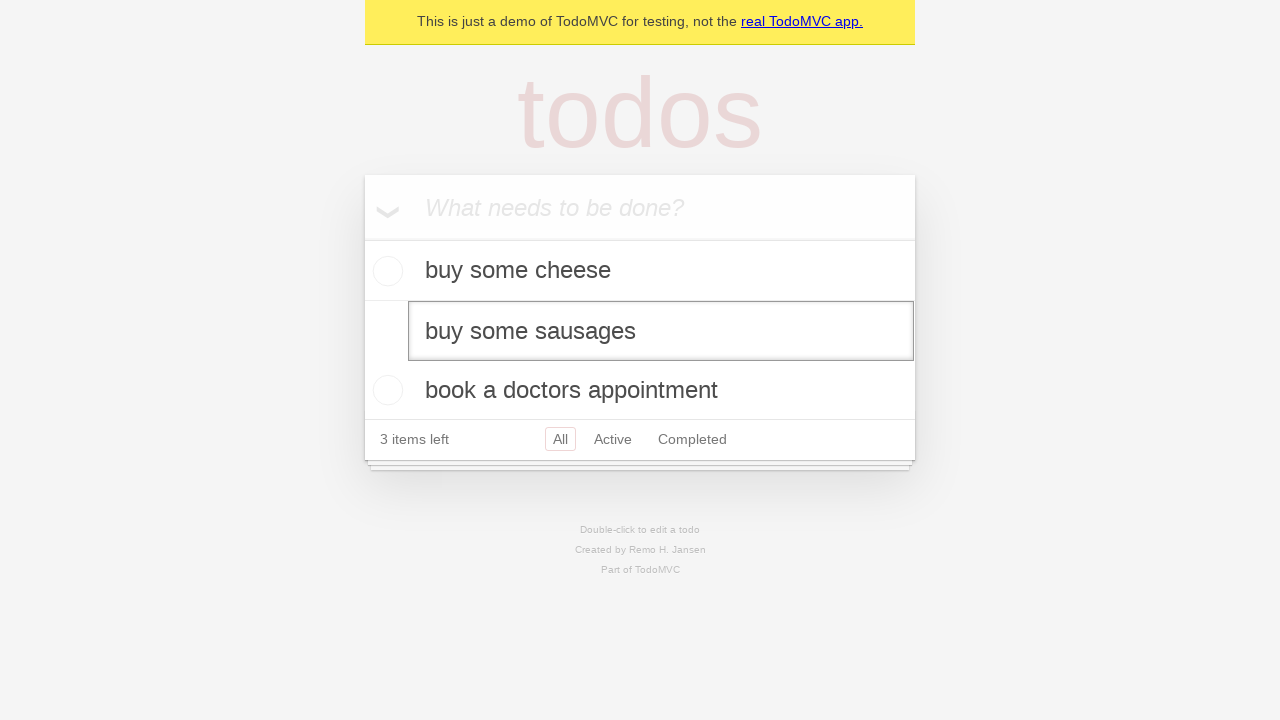

Pressed Enter to confirm the edited todo item on internal:testid=[data-testid="todo-item"s] >> nth=1 >> internal:role=textbox[nam
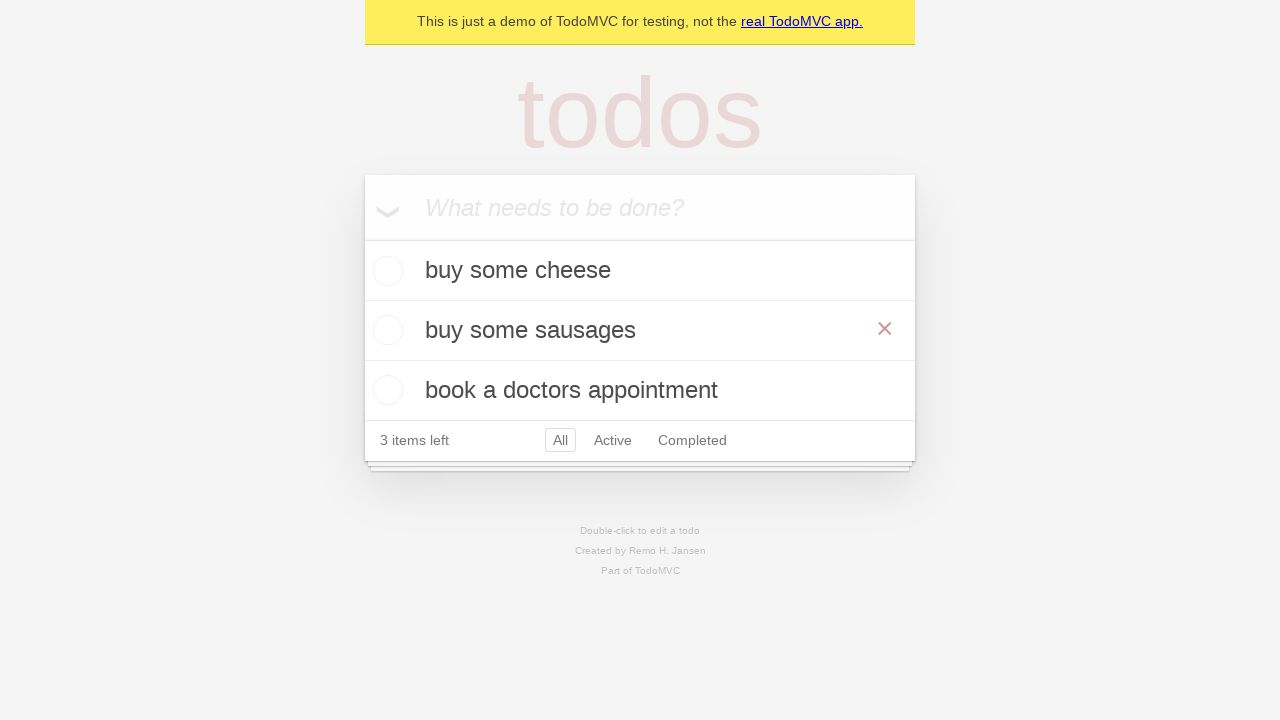

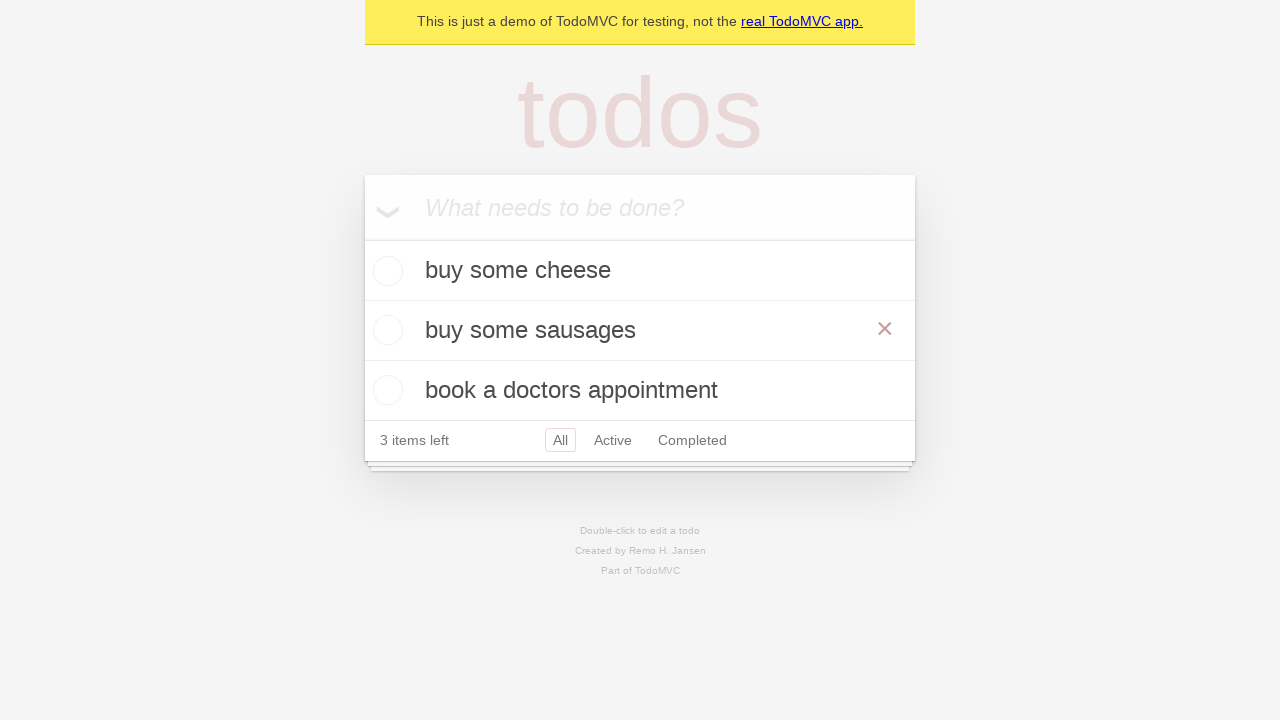